Navigates to the Lusion creative agency website and verifies the page loads successfully

Starting URL: https://lusion.co/

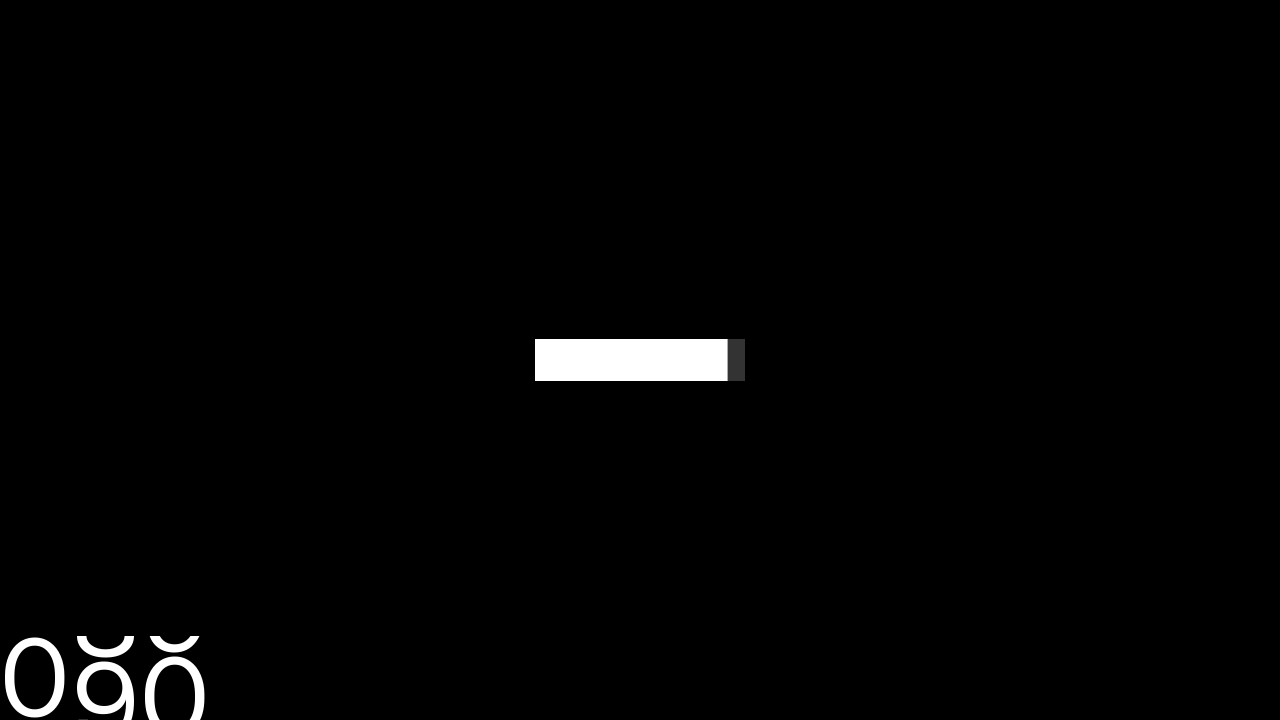

Waited for page to reach domcontentloaded state at https://lusion.co/
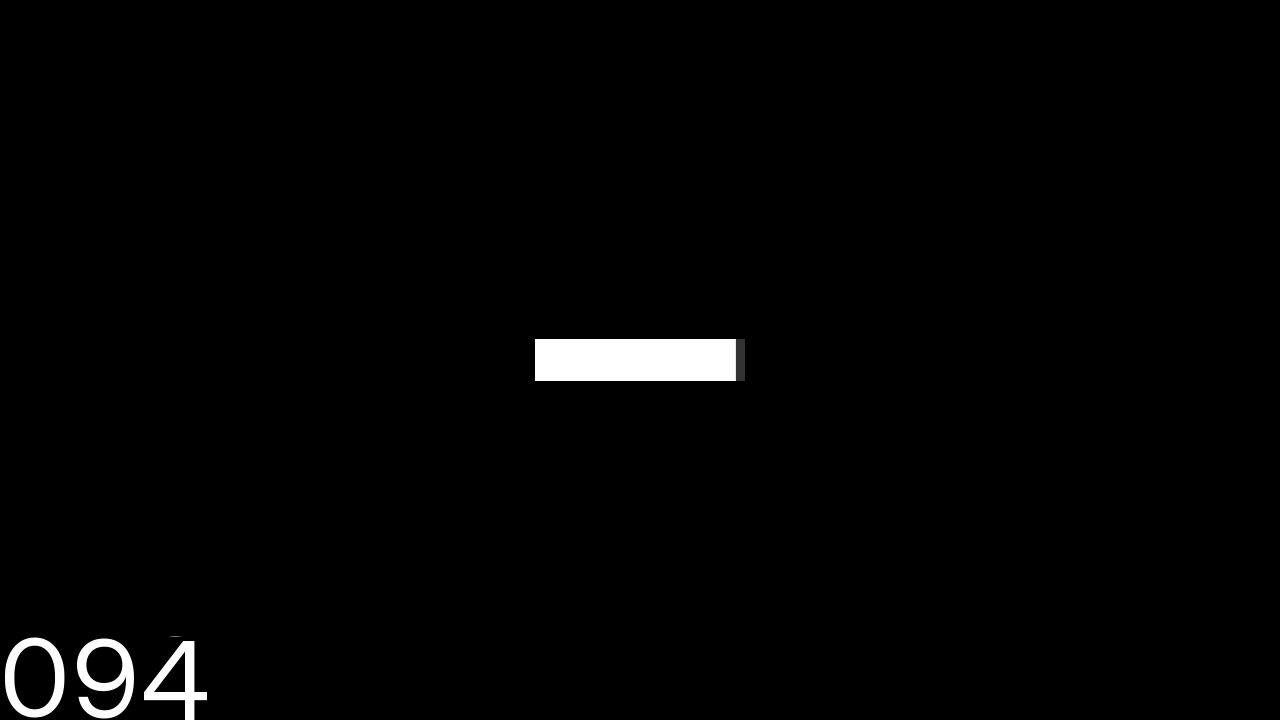

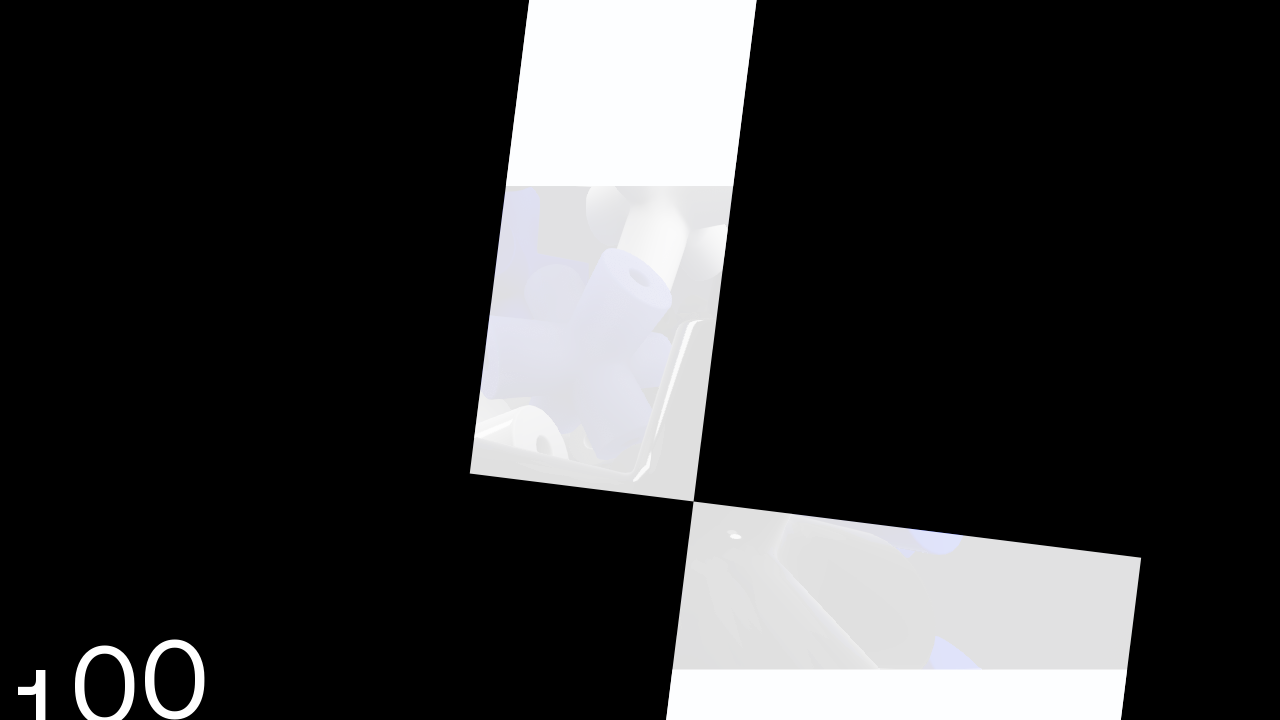